Tests browser alert handling by clicking a button that triggers an alert and then accepting the alert dialog

Starting URL: https://formy-project.herokuapp.com/switch-window

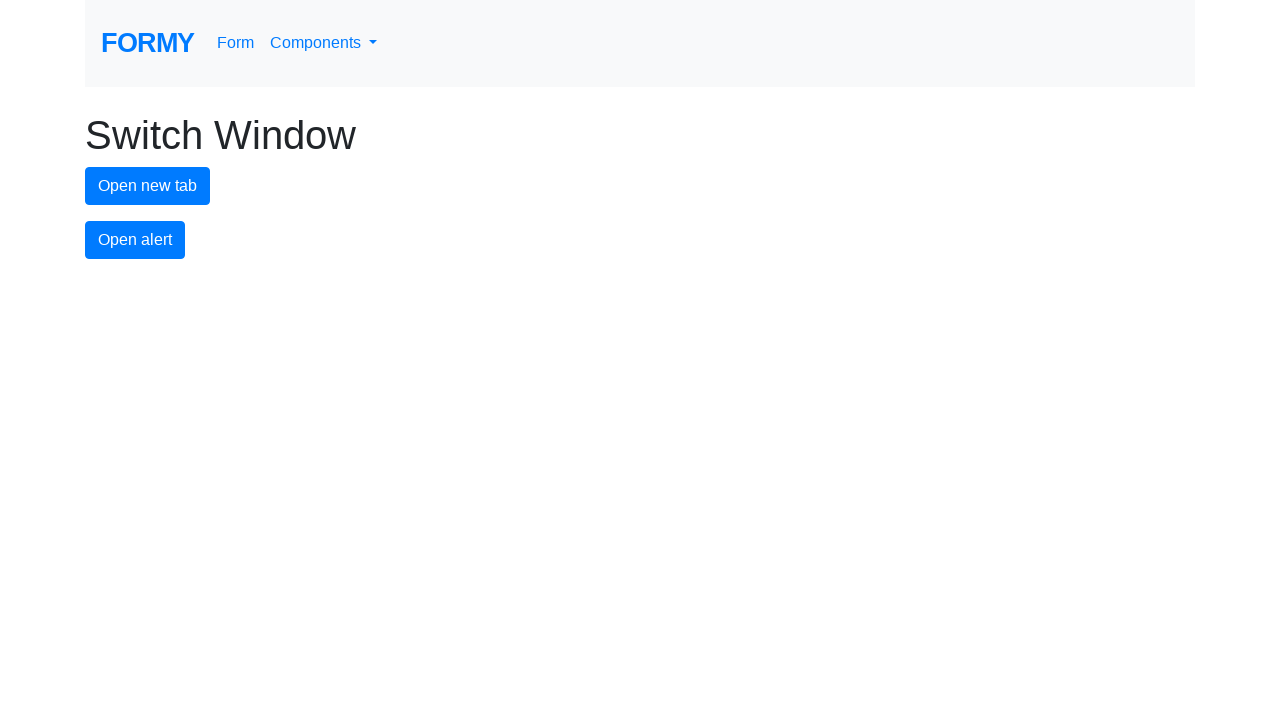

Set up dialog handler to accept alerts
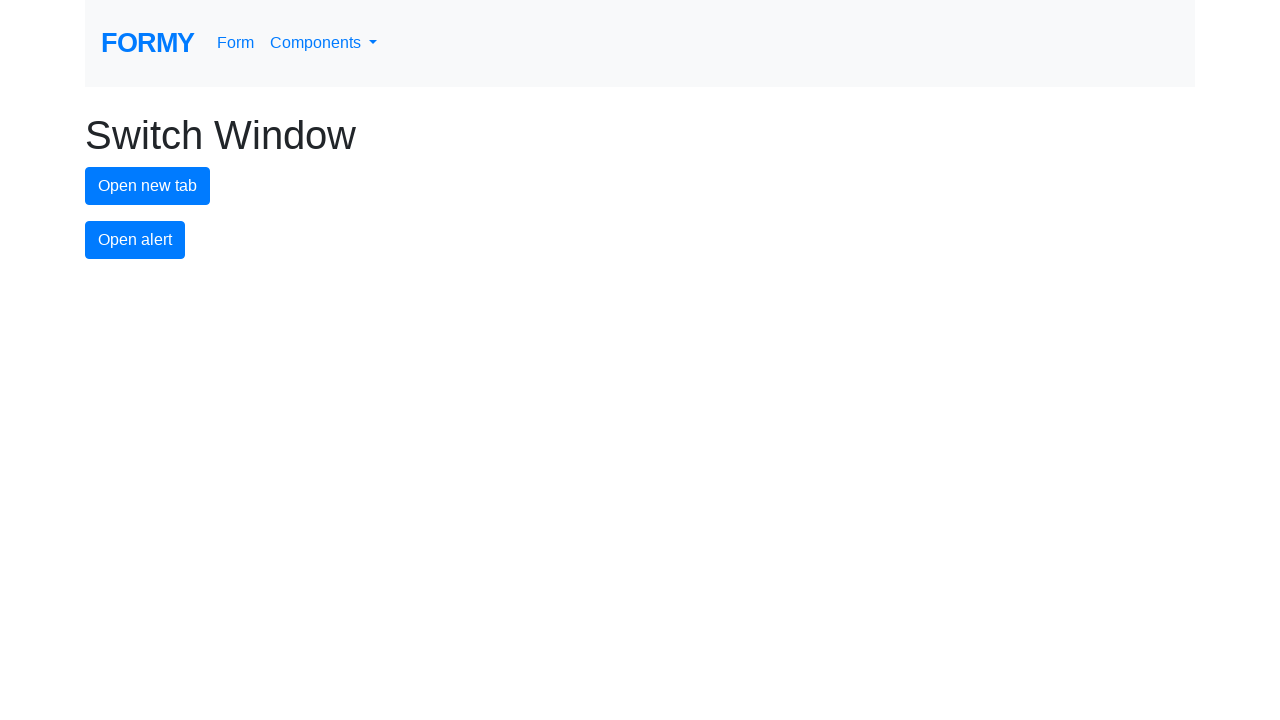

Clicked alert button to trigger browser alert at (135, 240) on #alert-button
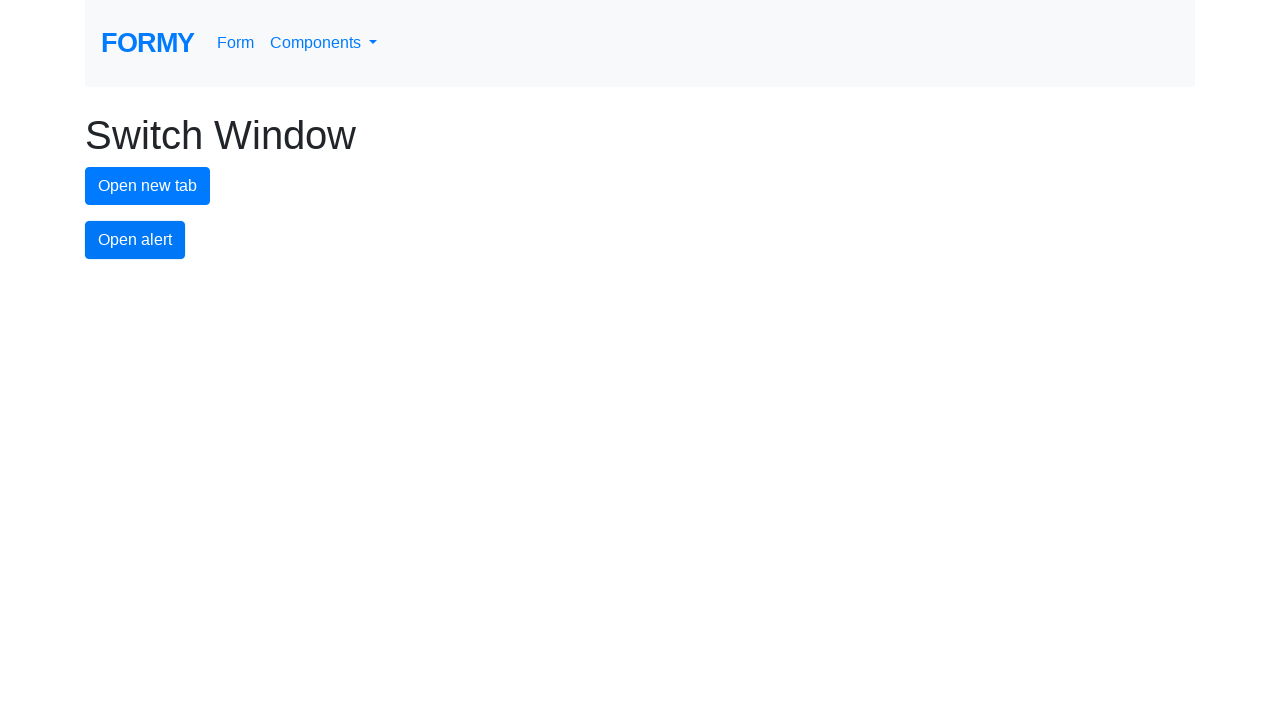

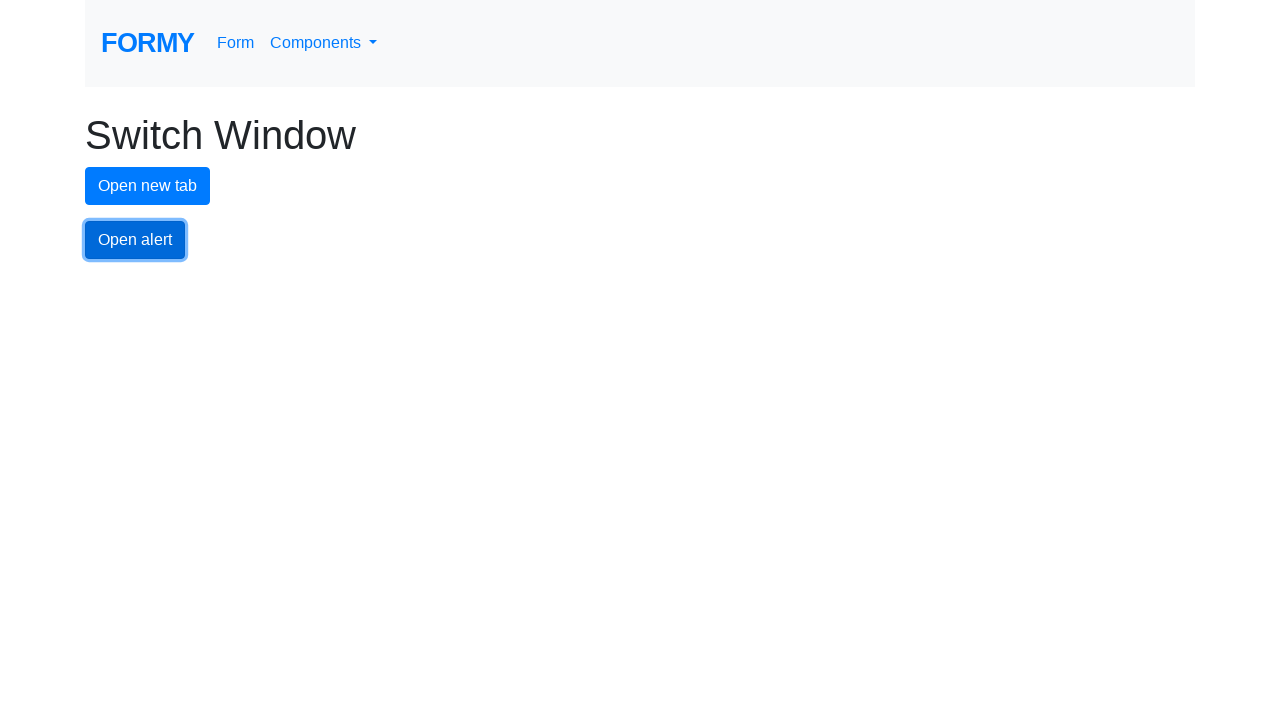